Tests a web form by filling a text box with text and clicking the submit button, then verifying the success message is displayed

Starting URL: https://www.selenium.dev/selenium/web/web-form.html

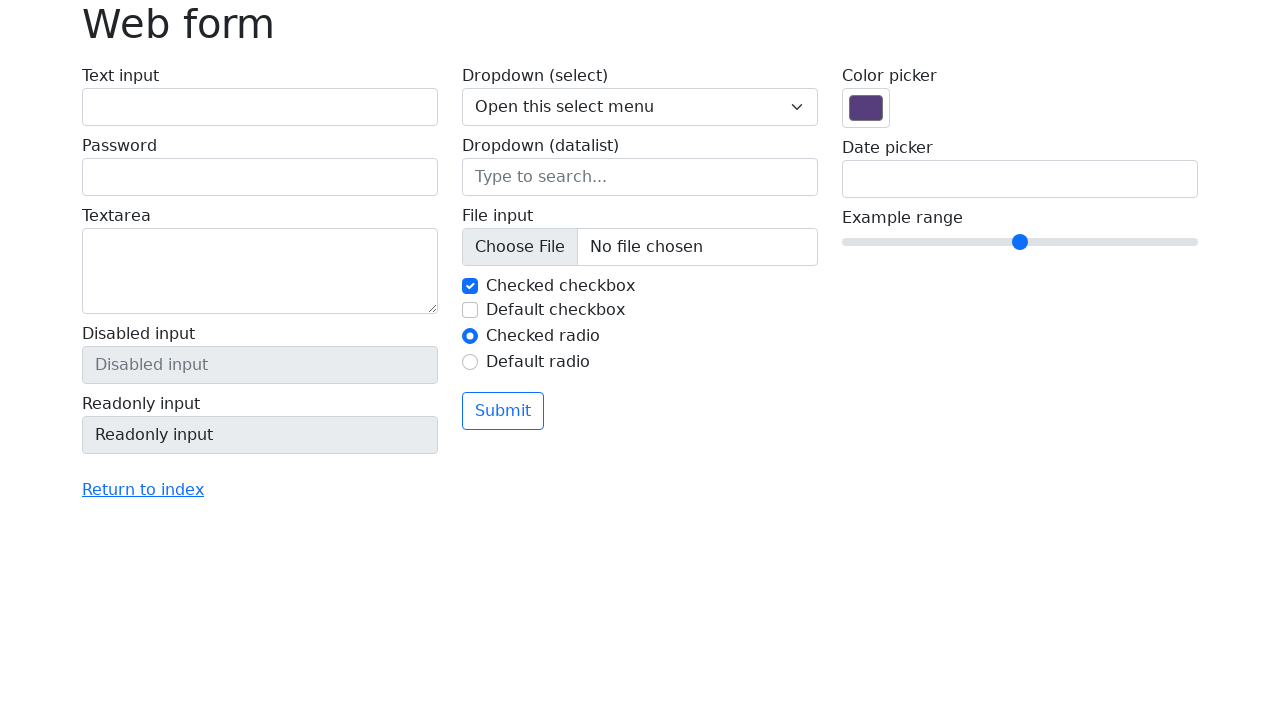

Filled text box with 'Selenium' on input[name='my-text']
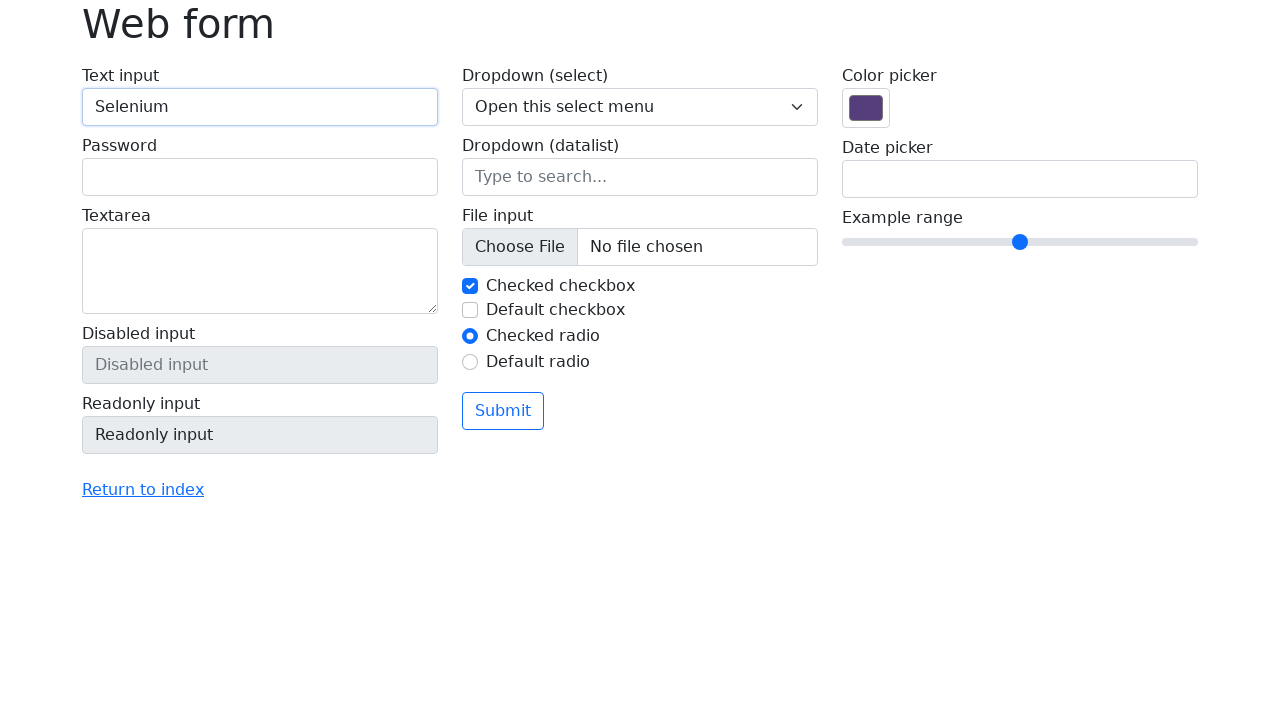

Clicked the submit button at (503, 411) on button
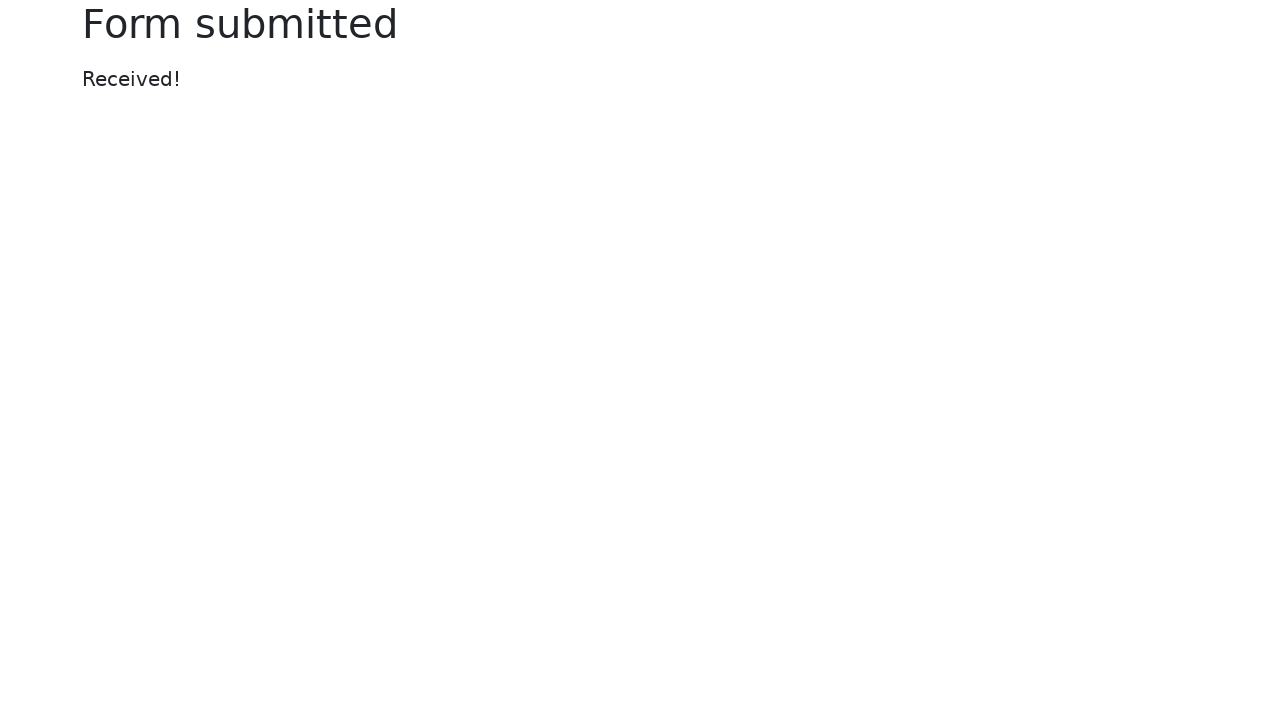

Success message appeared
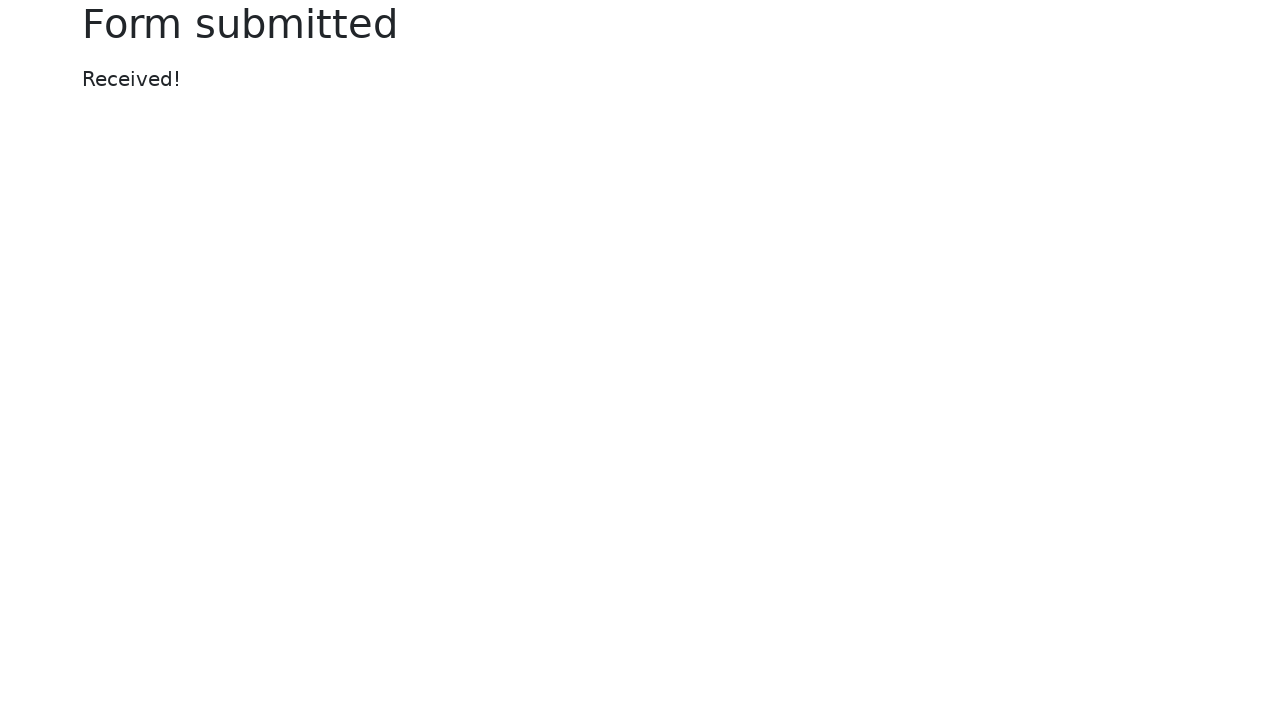

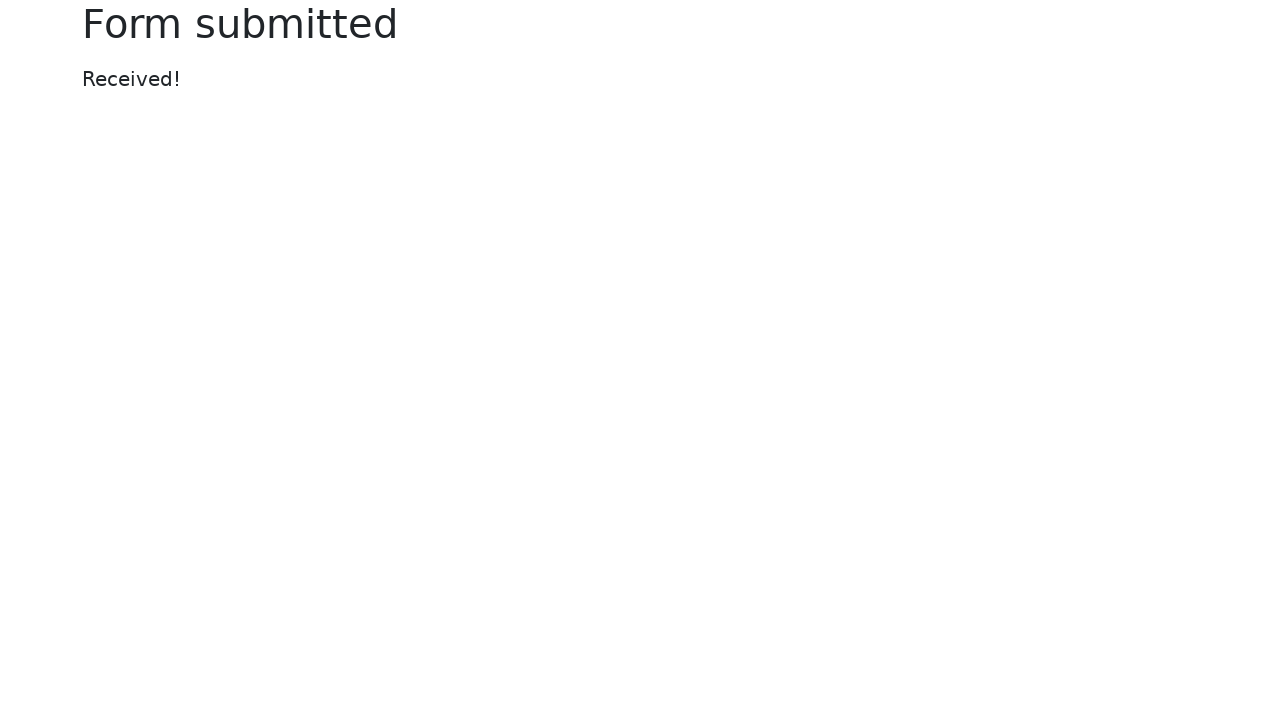